Tests drag and drop functionality by dragging an element into a droppable area on the jQuery UI demo page

Starting URL: https://jqueryui.com/droppable/

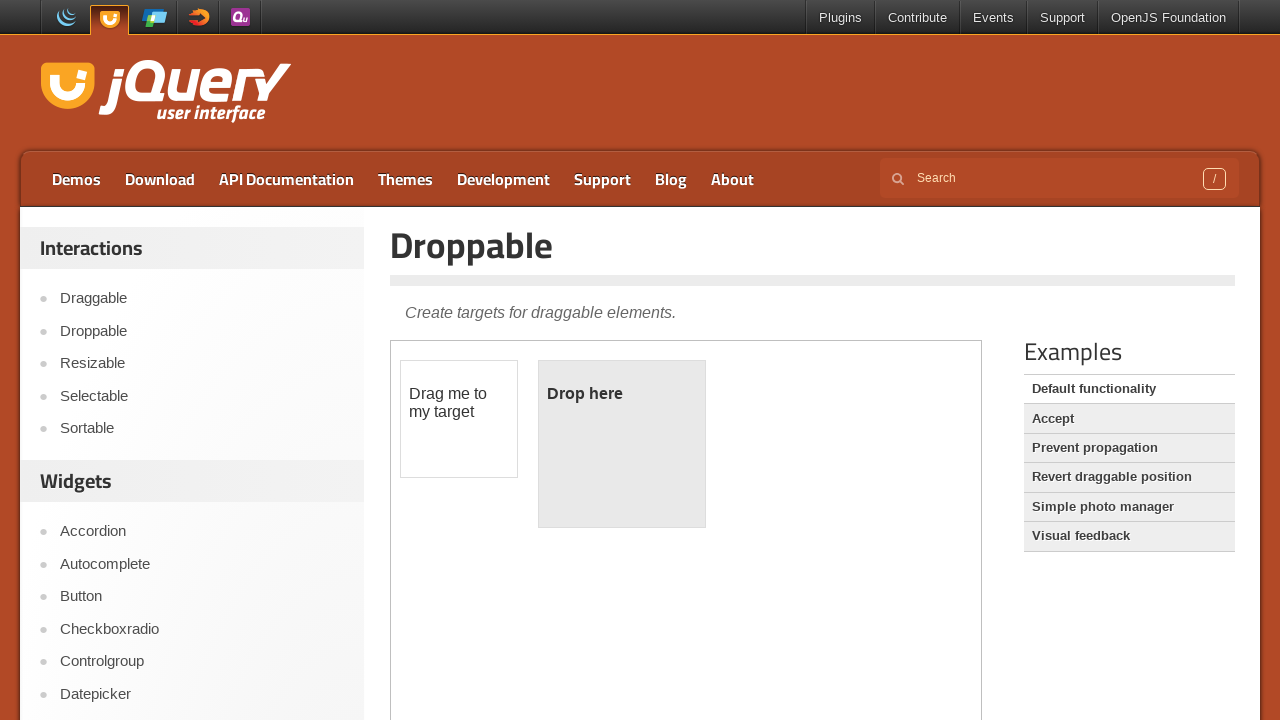

Located the iframe containing the drag and drop demo
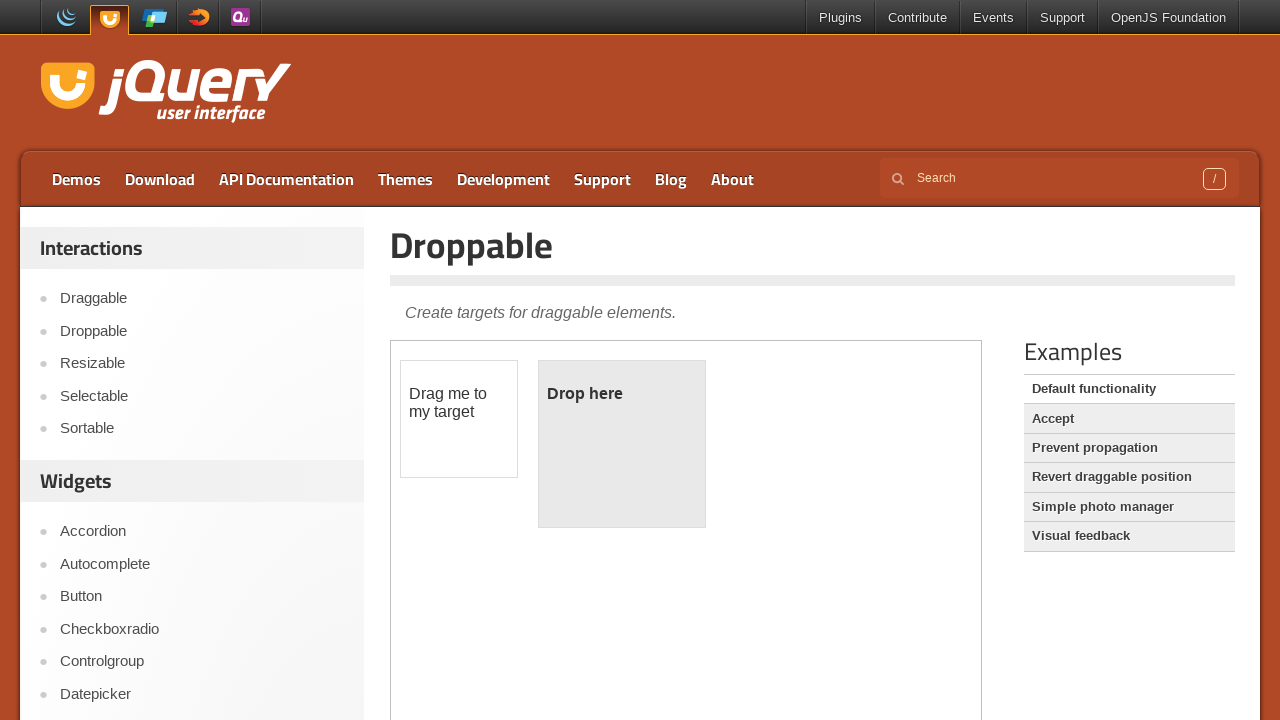

Located the draggable element
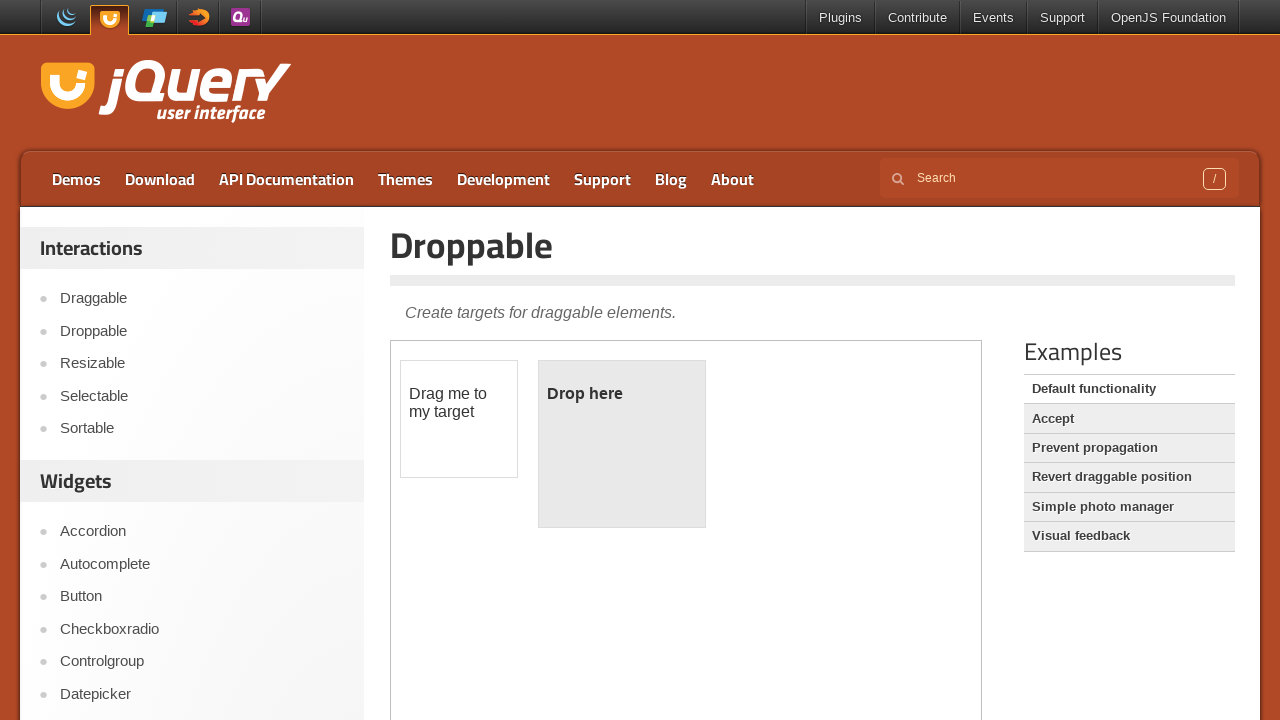

Located the droppable element
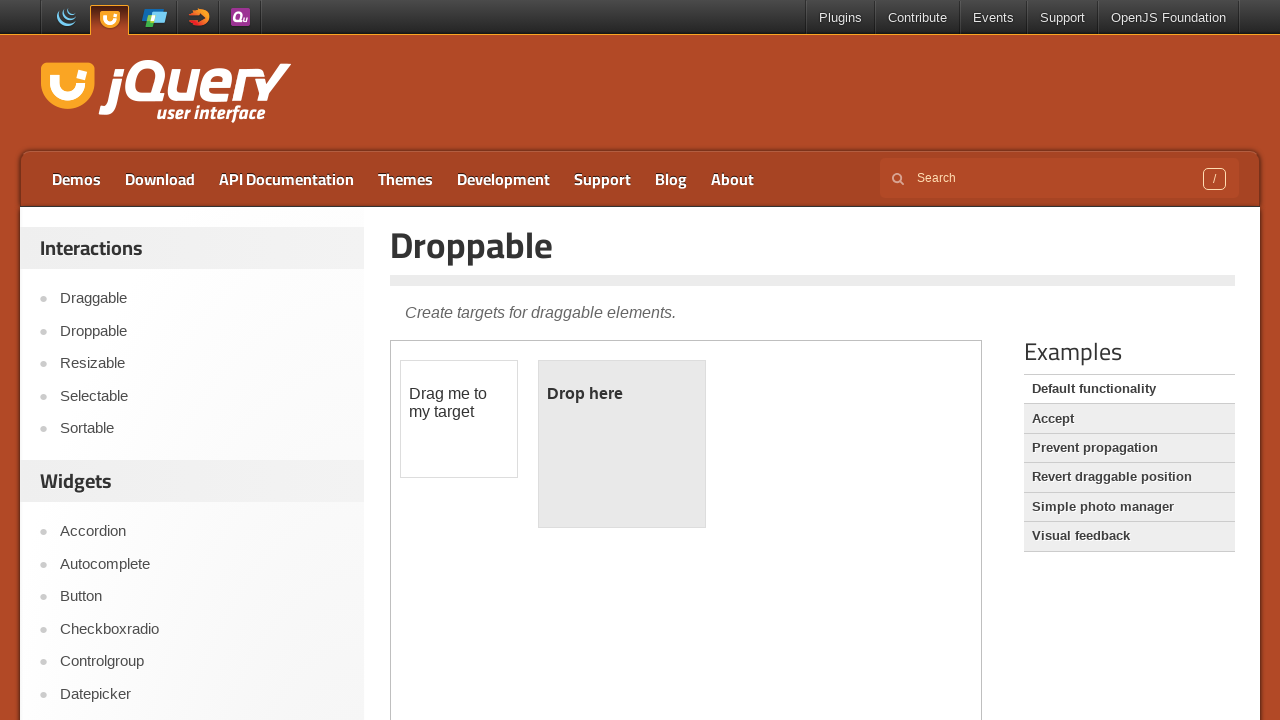

Dragged the draggable element into the droppable area at (622, 444)
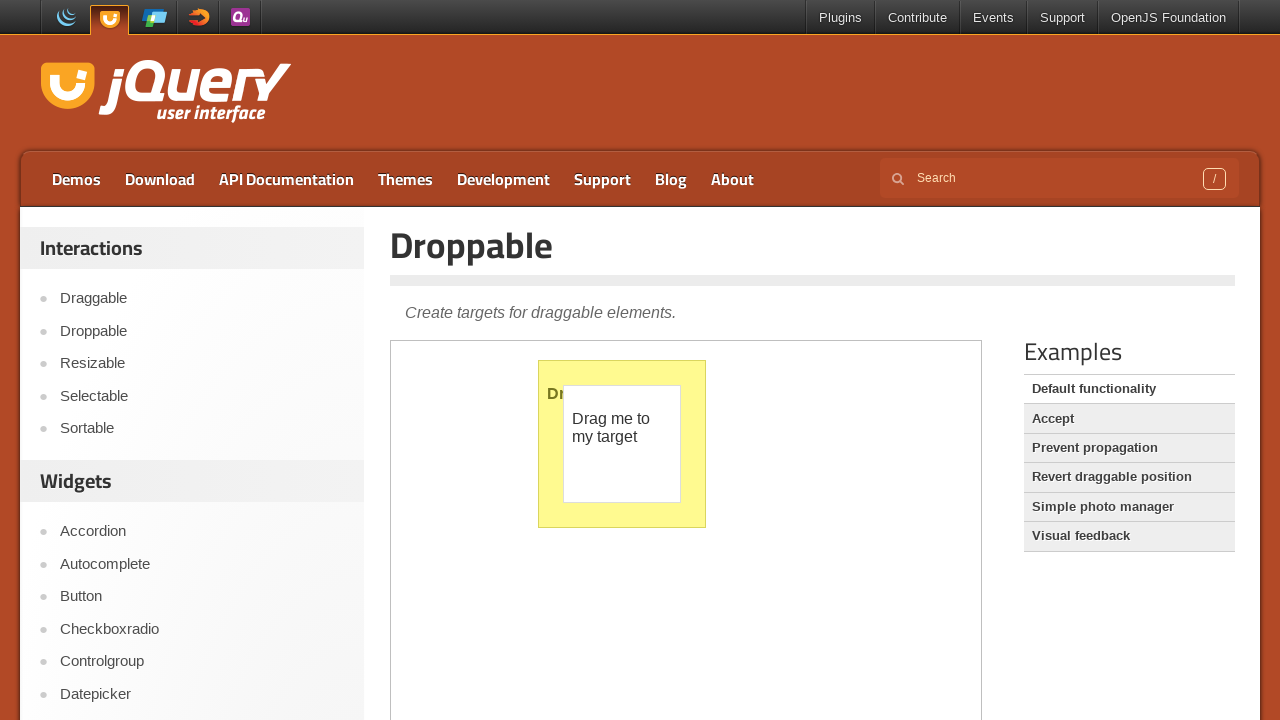

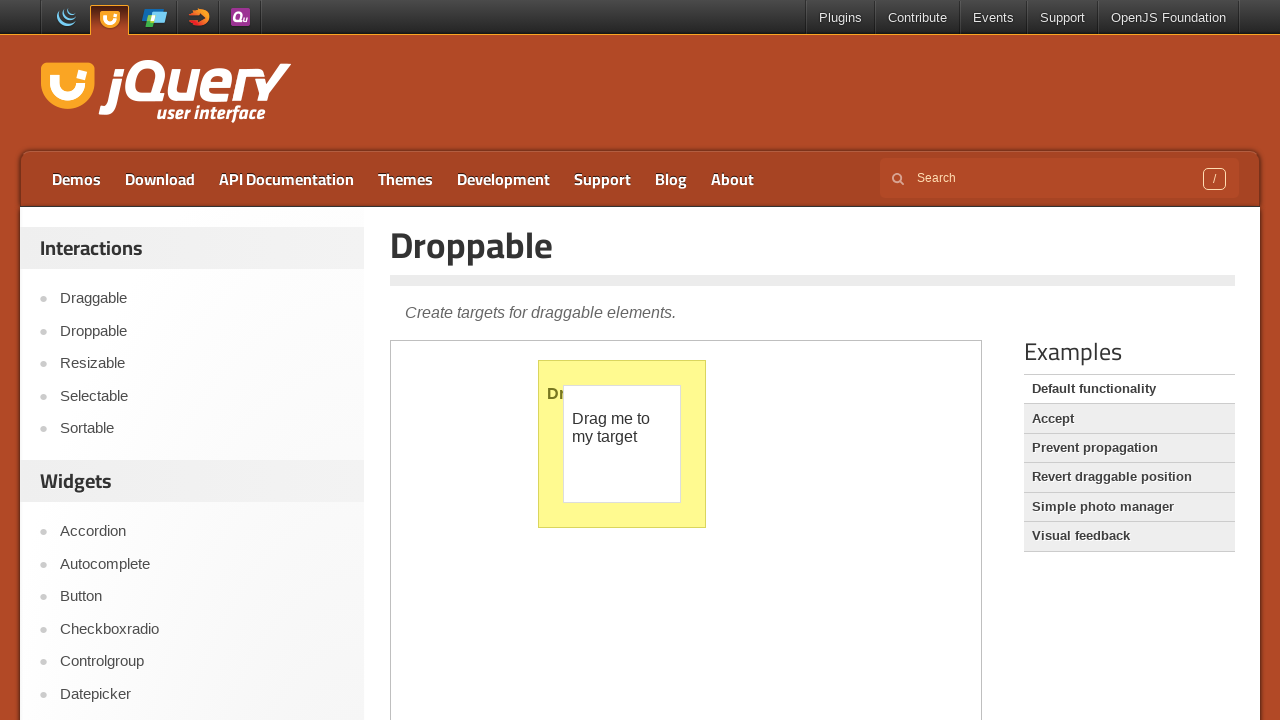